Navigates to a practice form page and verifies that the First Name input field is displayed on the page

Starting URL: https://www.tutorialspoint.com/selenium/practice/selenium_automation_practice.php

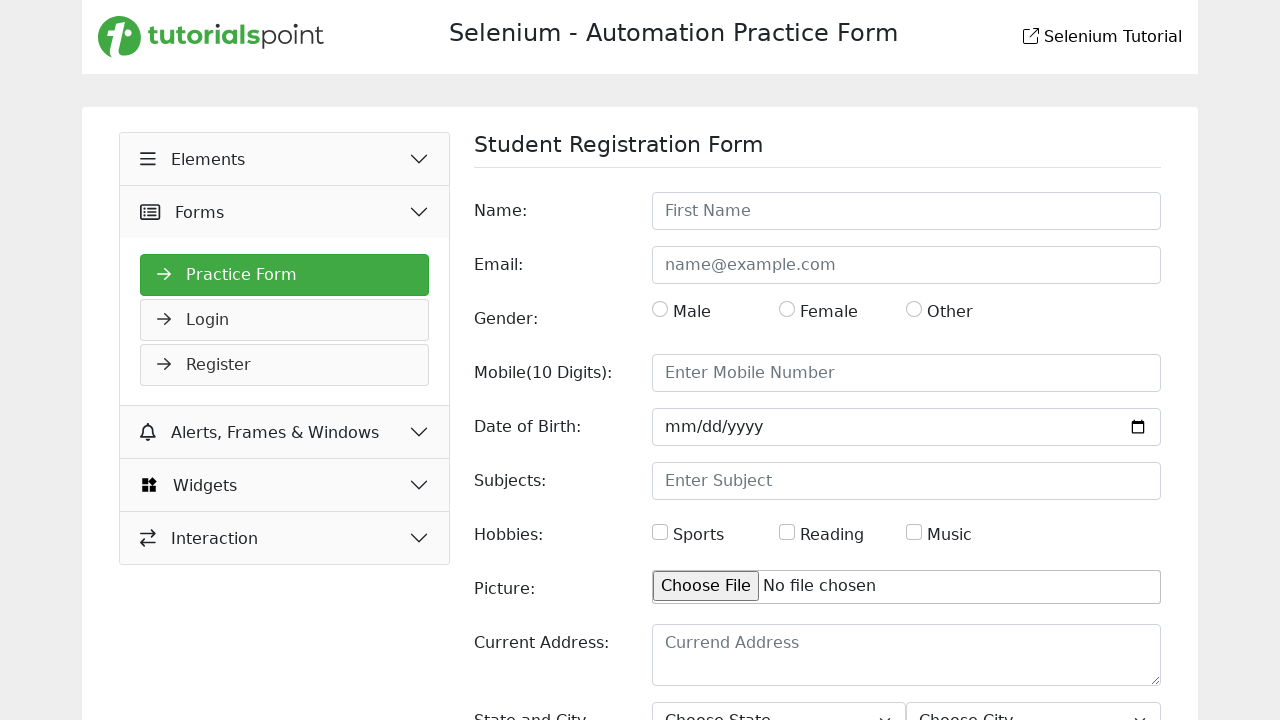

Navigated to practice form page
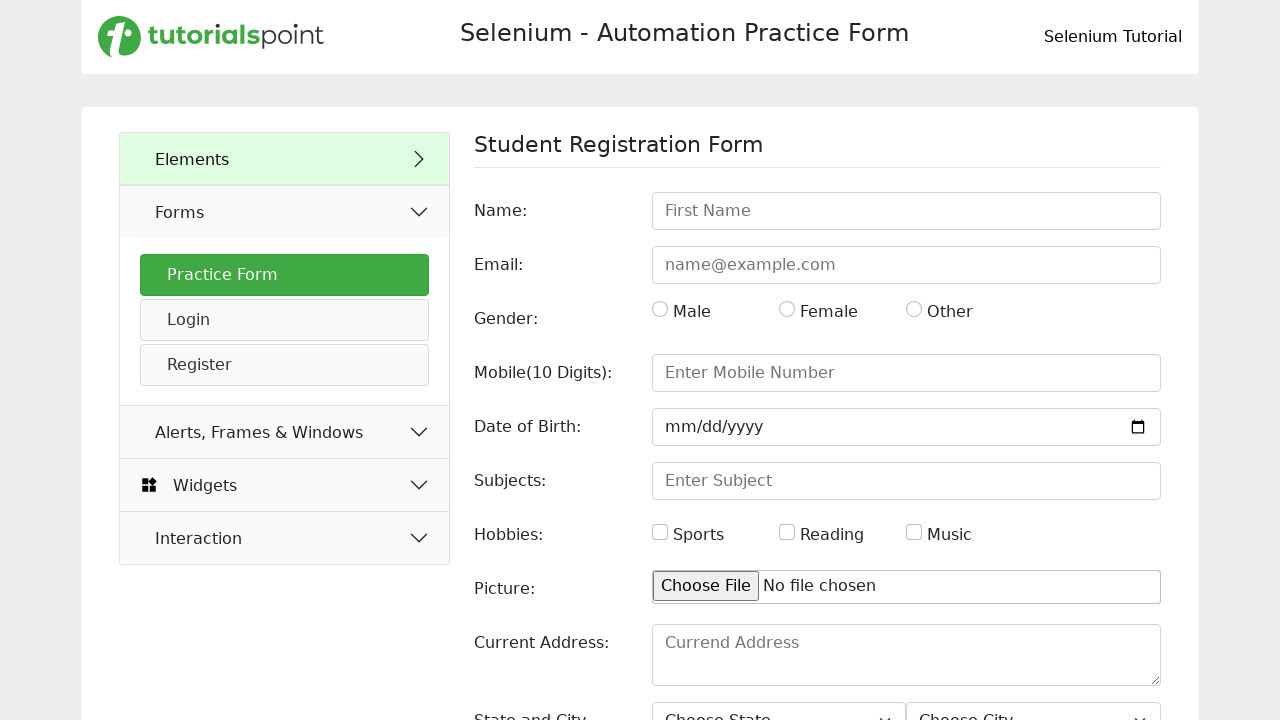

Located First Name input field
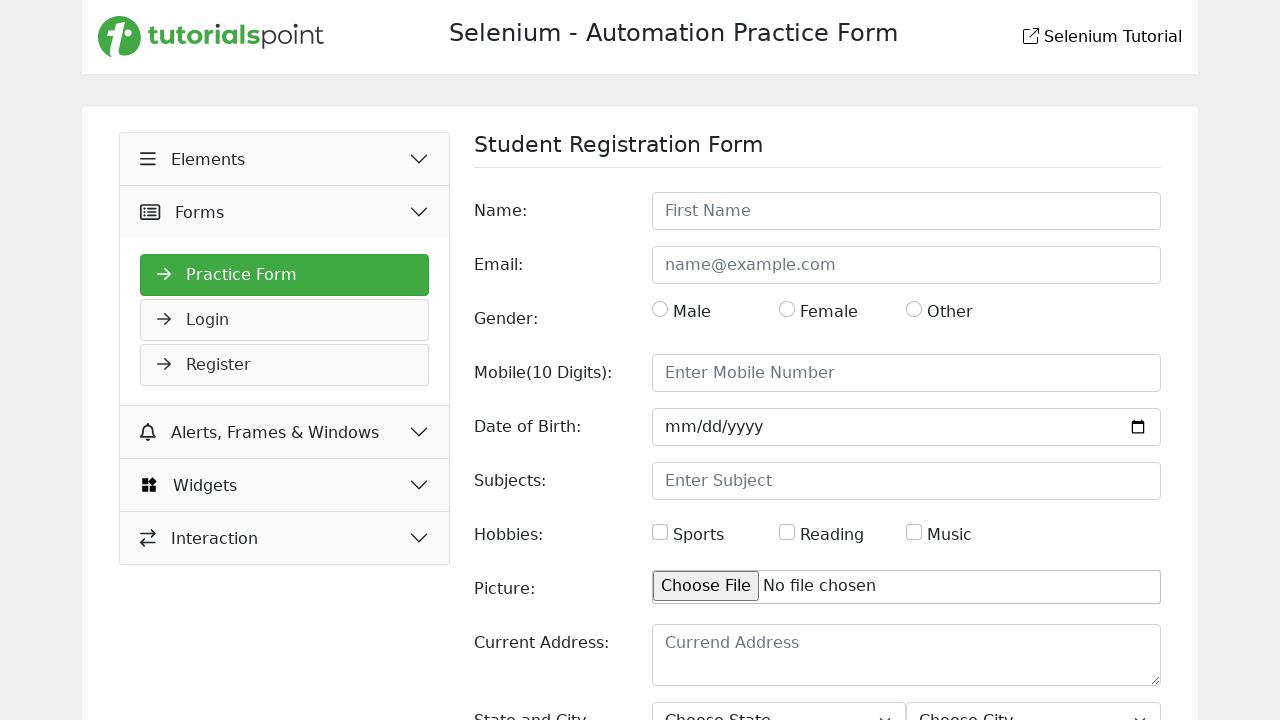

Verified that First Name input field is displayed
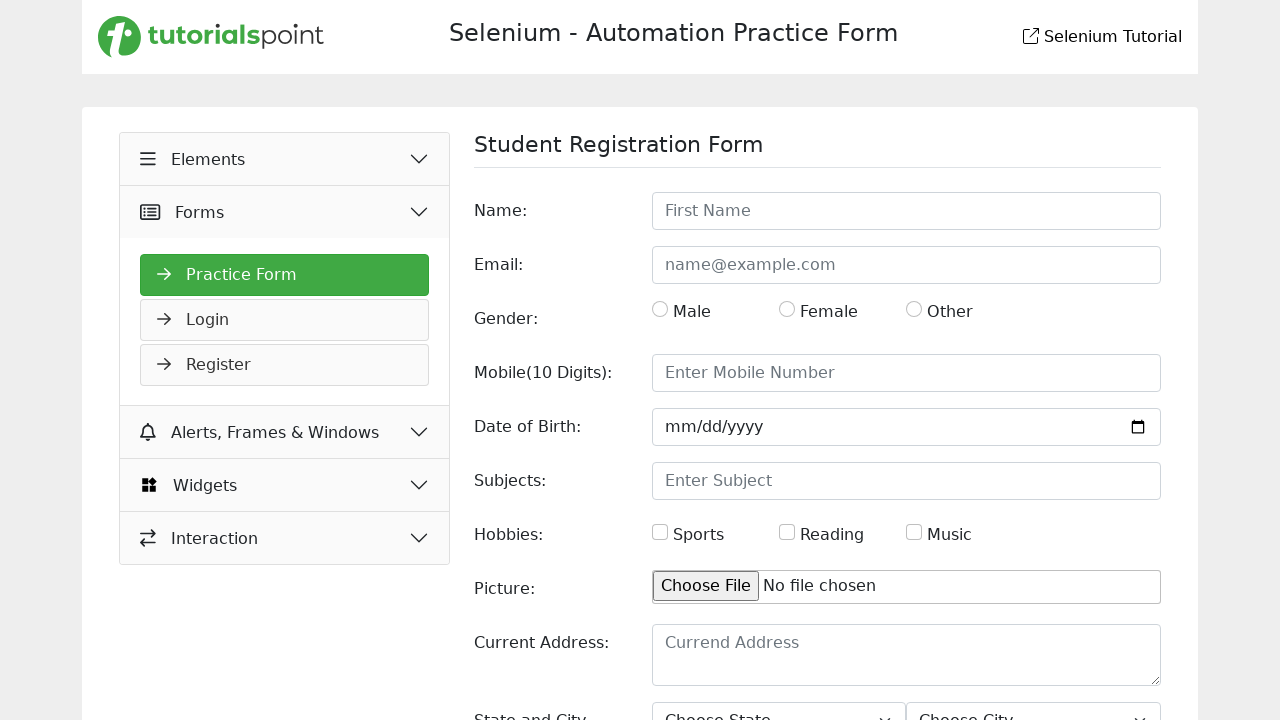

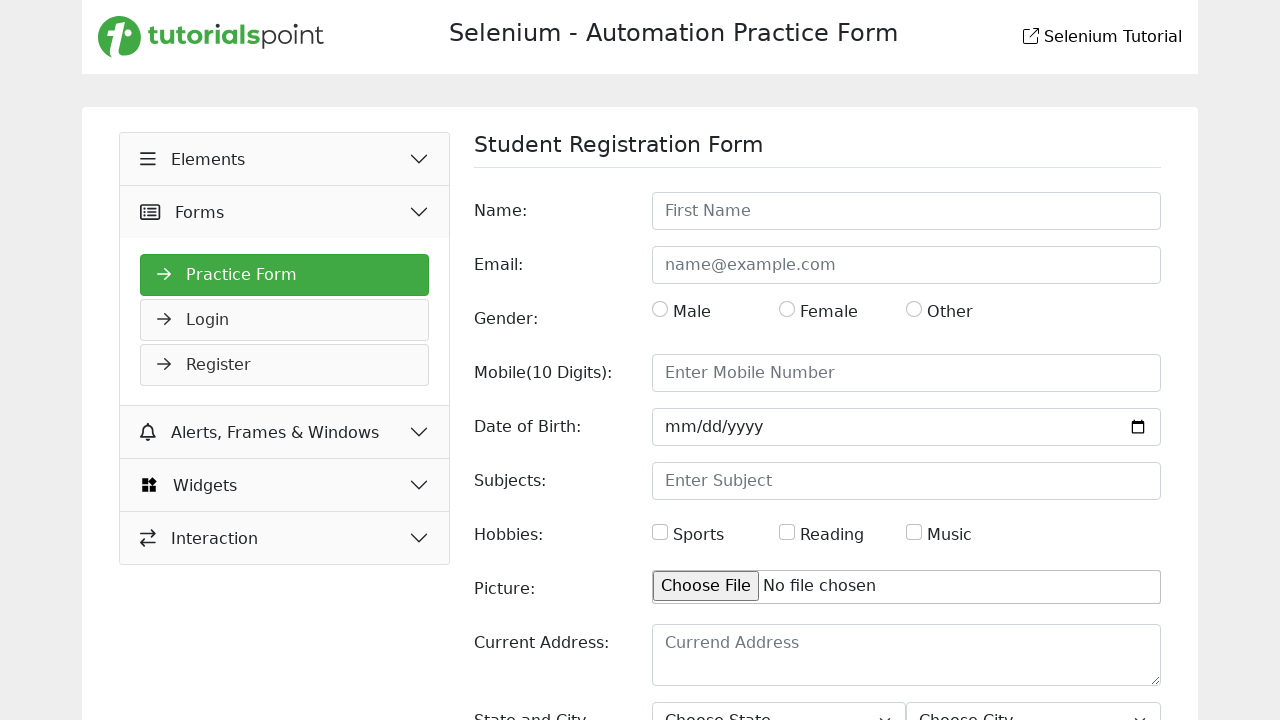